Tests search functionality on tabletka.by by entering a medicine name in the search box and clicking the search button

Starting URL: https://tabletka.by/

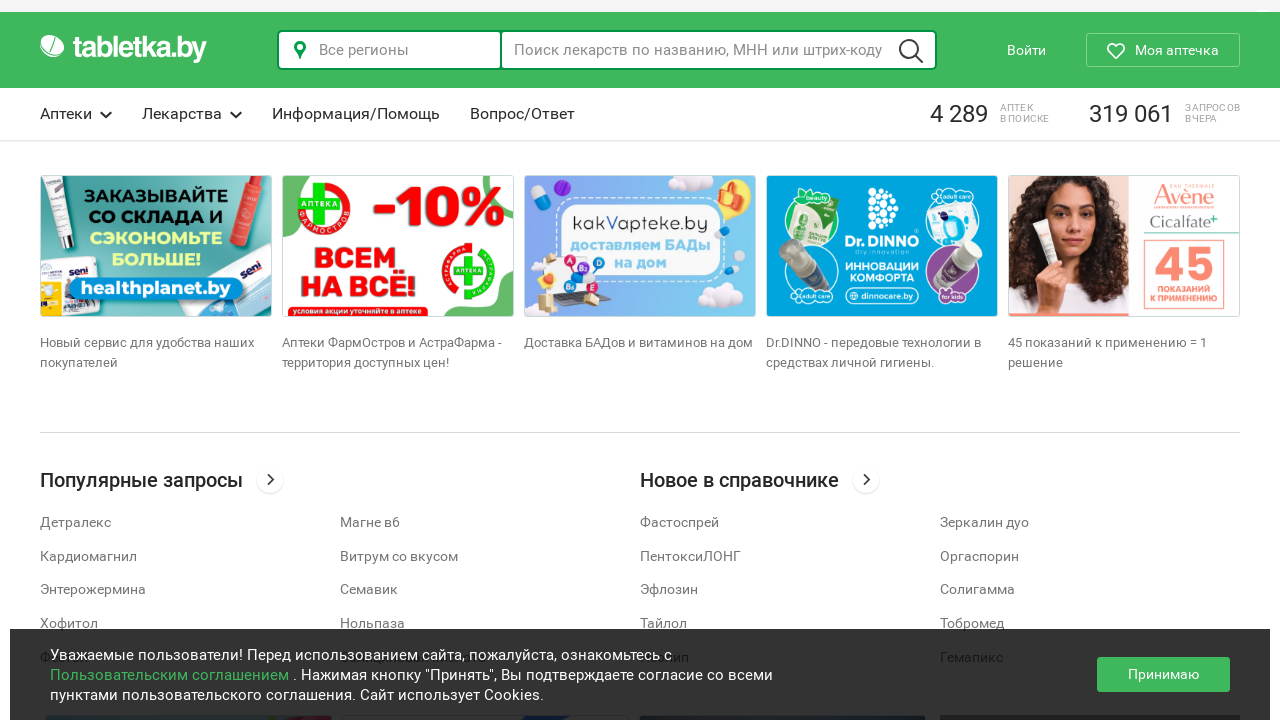

Filled search box with medicine name 'Валидол' on .ls-select-input
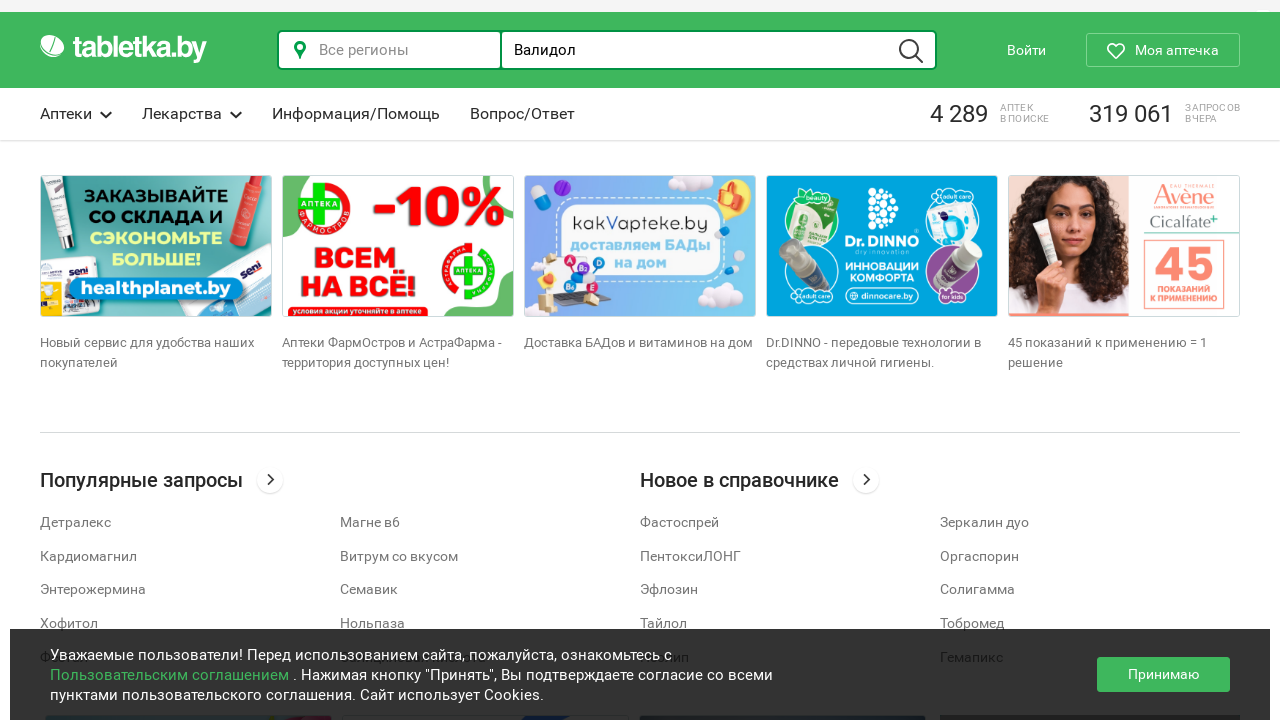

Clicked search button (magnifying glass icon) at (911, 51) on .lupa
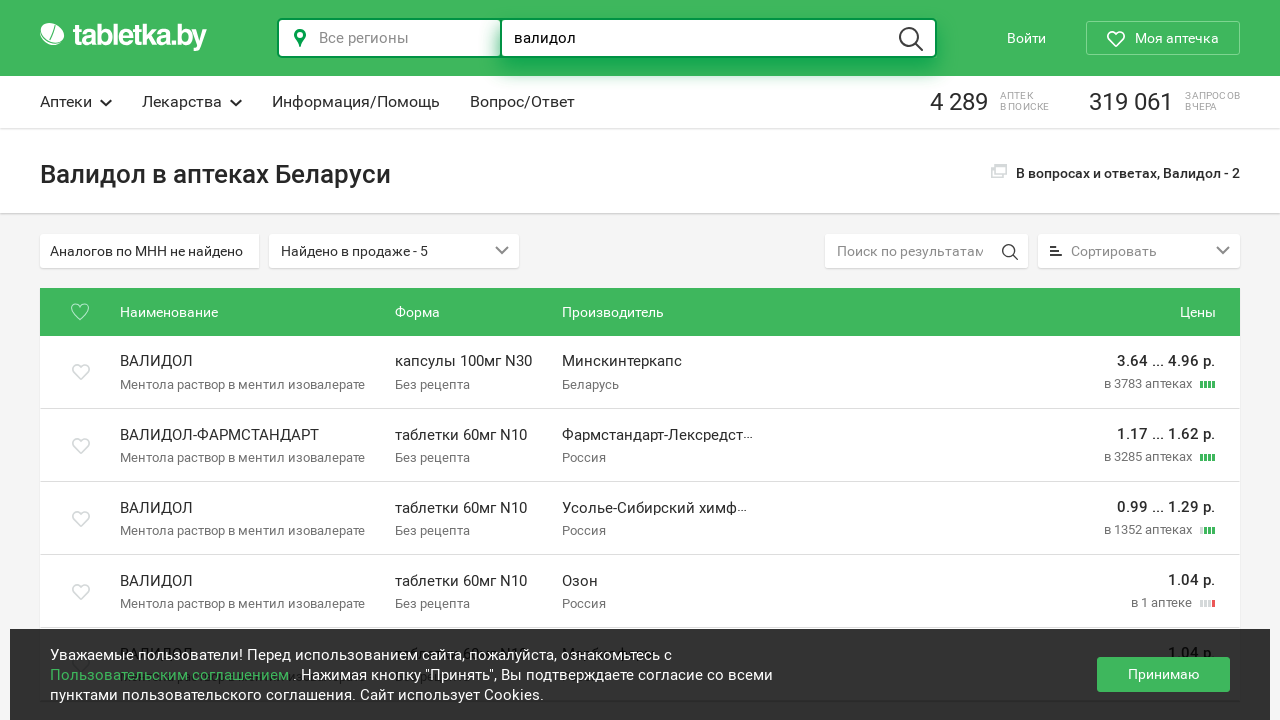

Search results loaded successfully
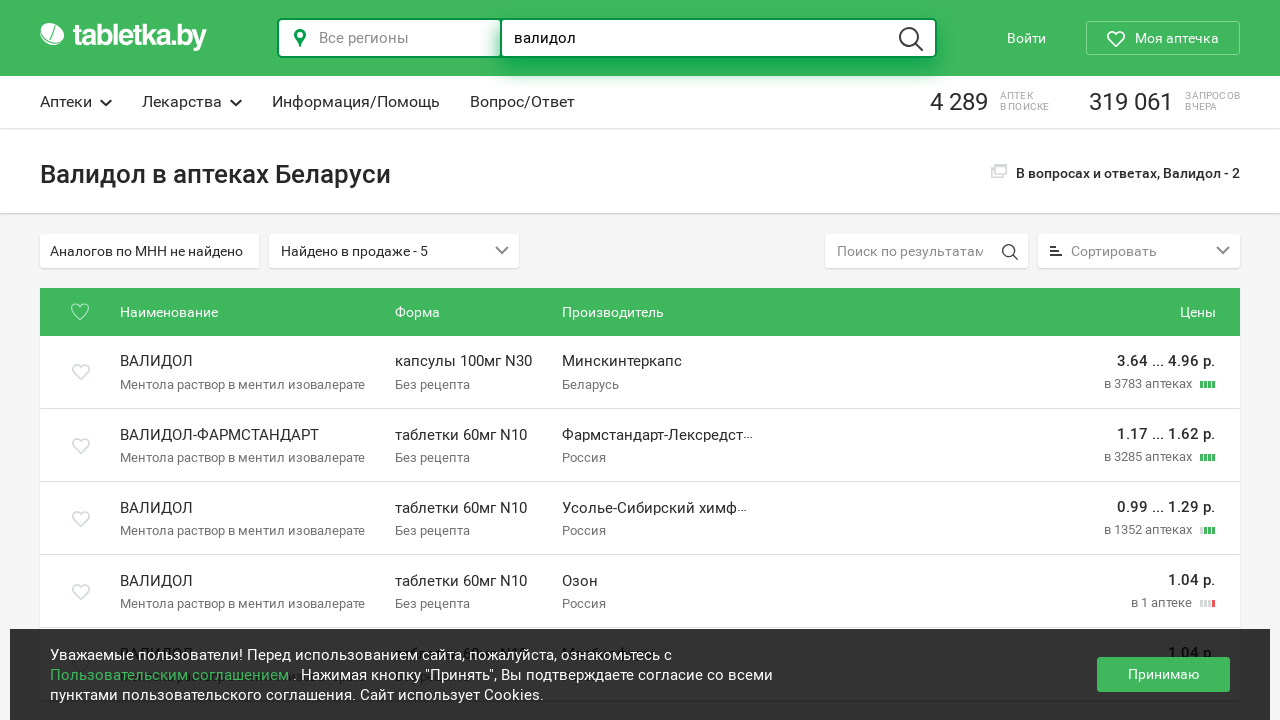

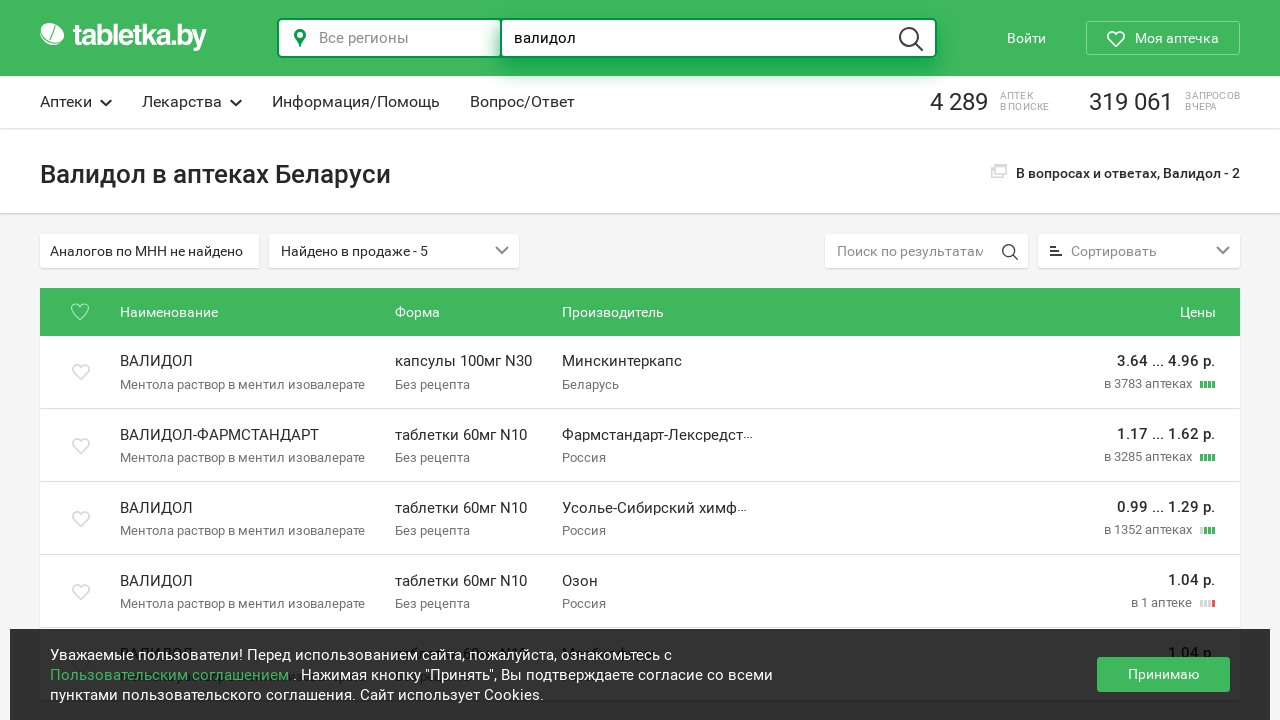